Performs click and drag from item 1 to item 4 to select multiple consecutive items in a list

Starting URL: https://automationfc.github.io/jquery-selectable/

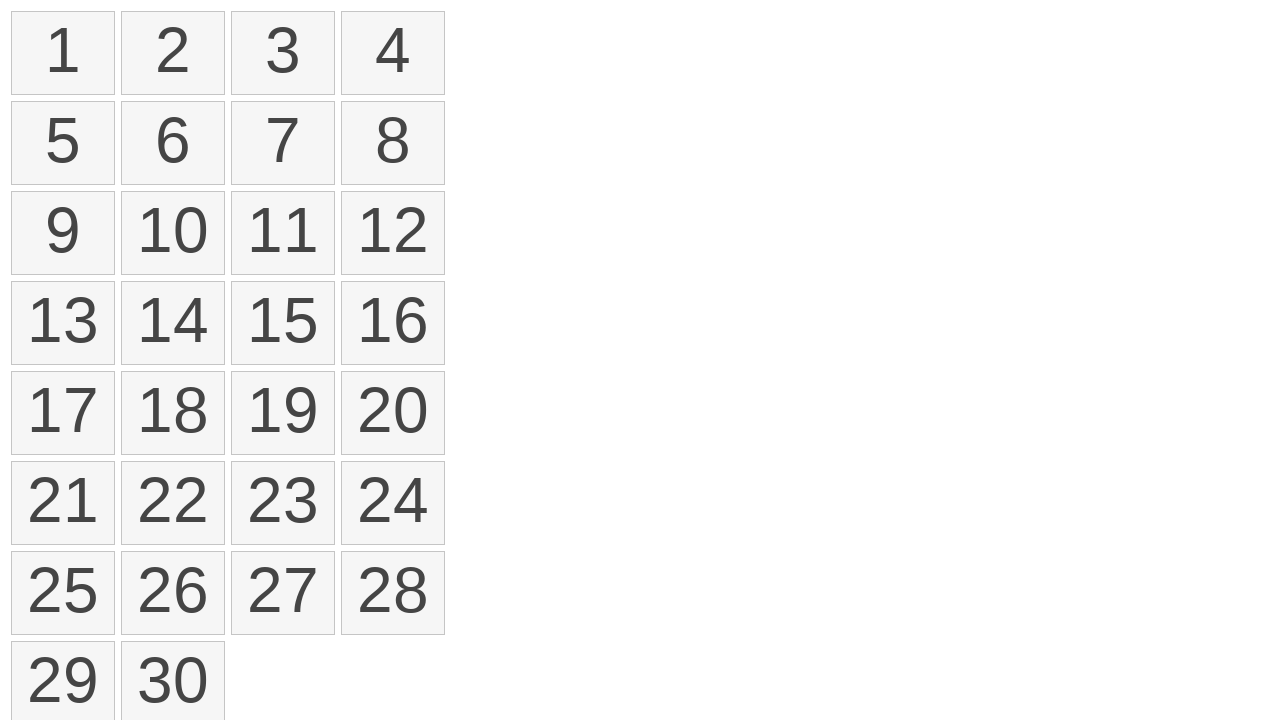

Located first item in selectable list
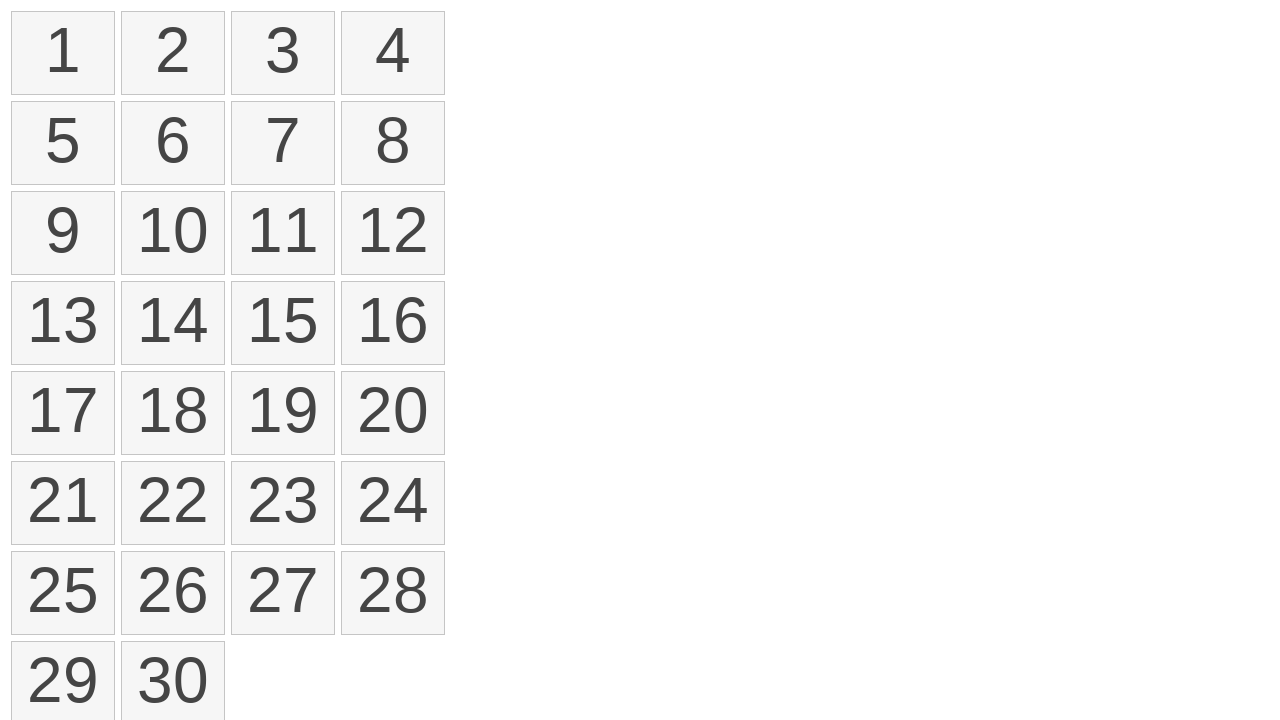

Located fourth item in selectable list
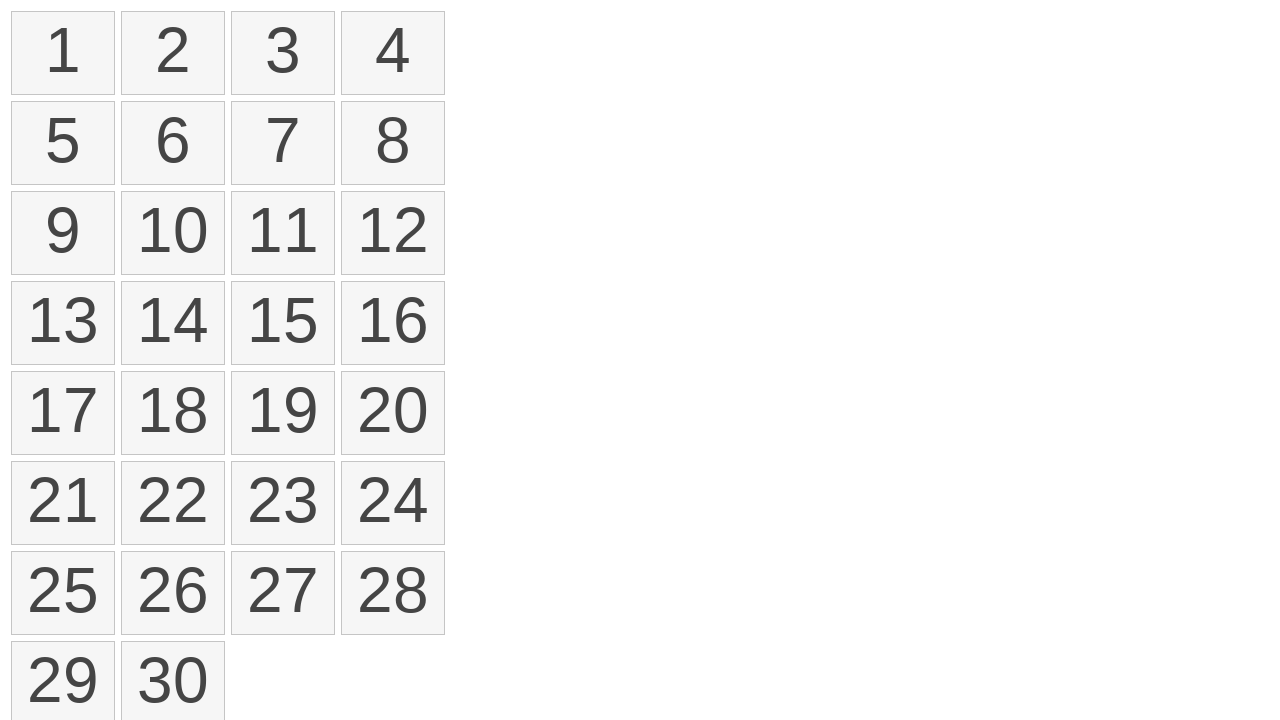

Performed click and drag from first item to fourth item to select multiple consecutive items at (393, 53)
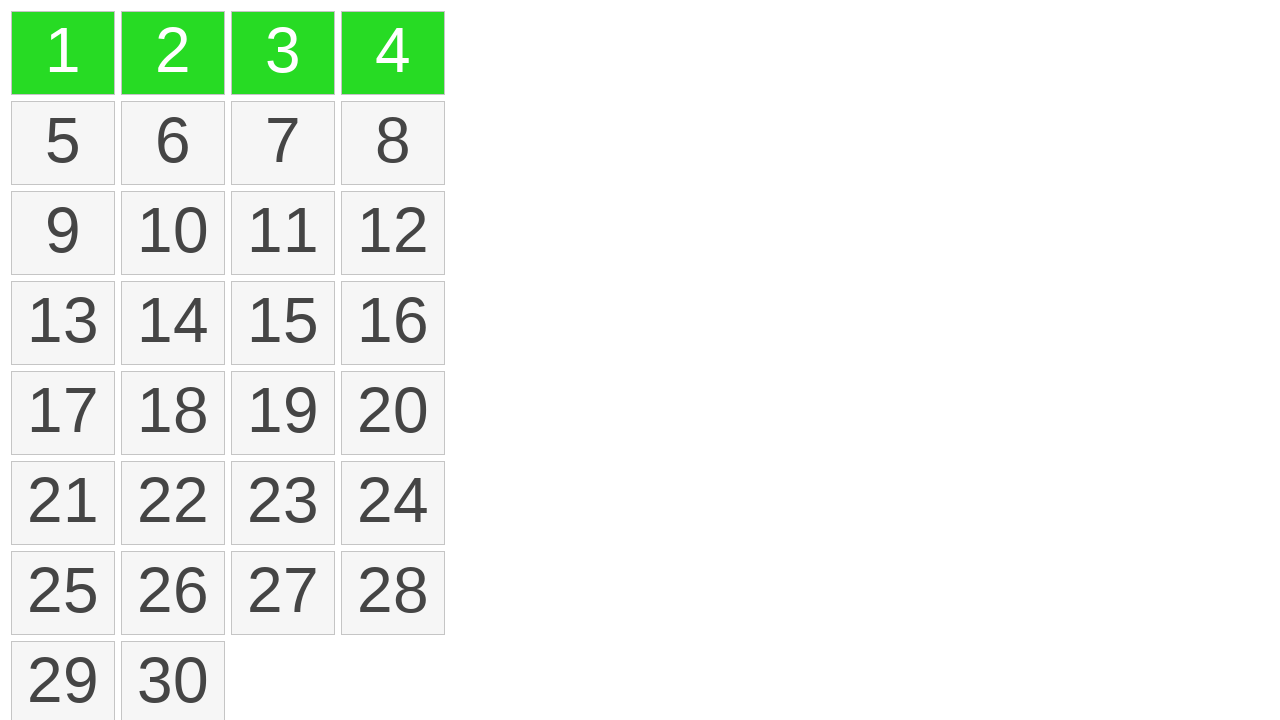

Verified that selected items are visible on the page
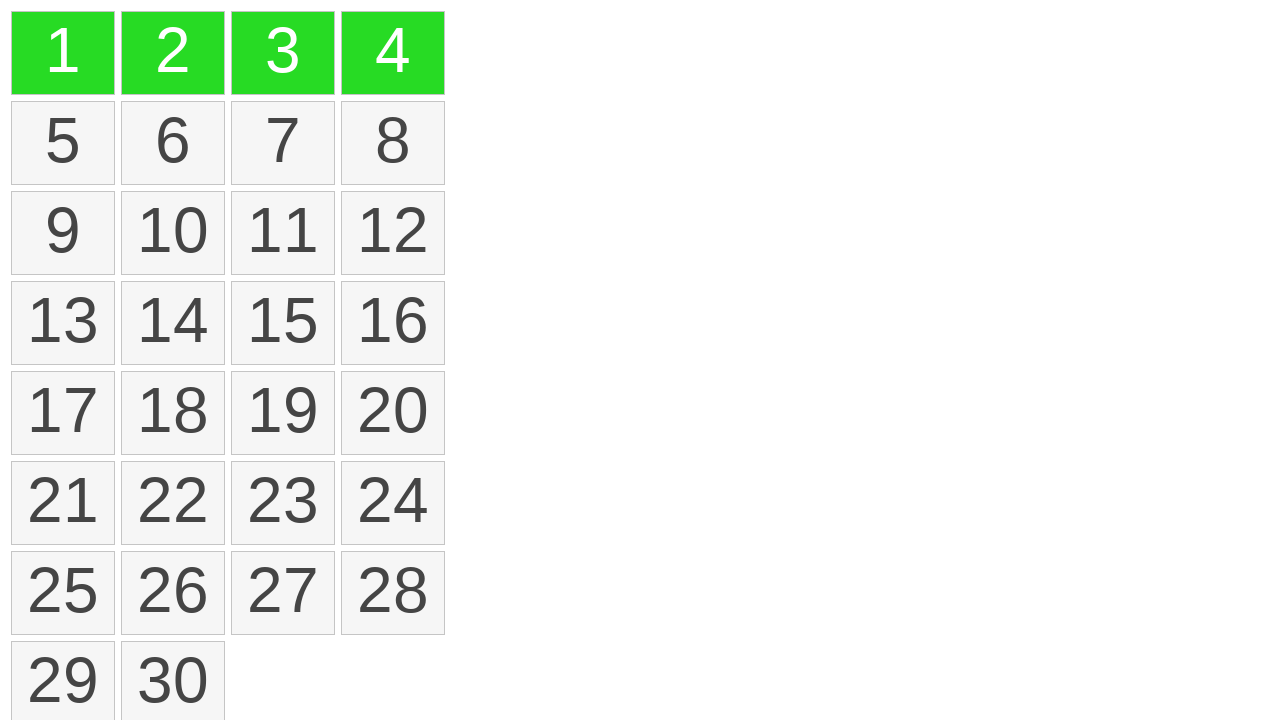

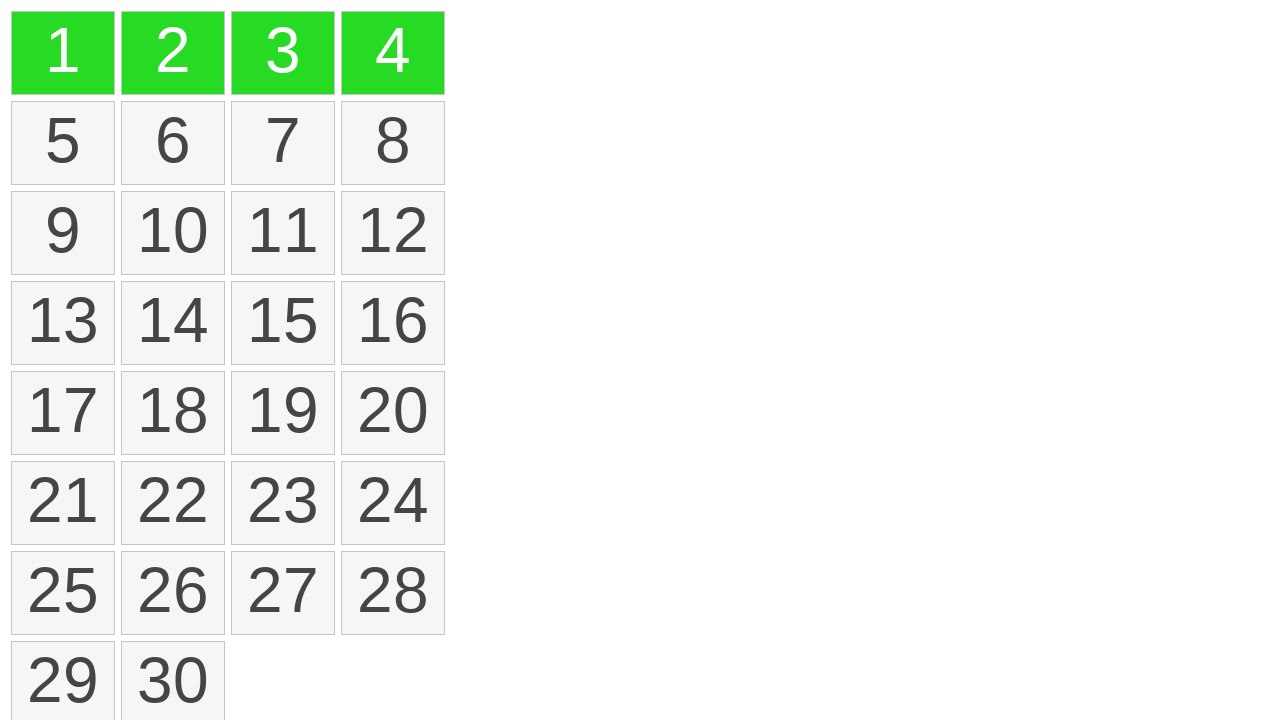